Tests login form validation by submitting a username with empty password and verifying the "Password is required" error message appears

Starting URL: https://www.saucedemo.com

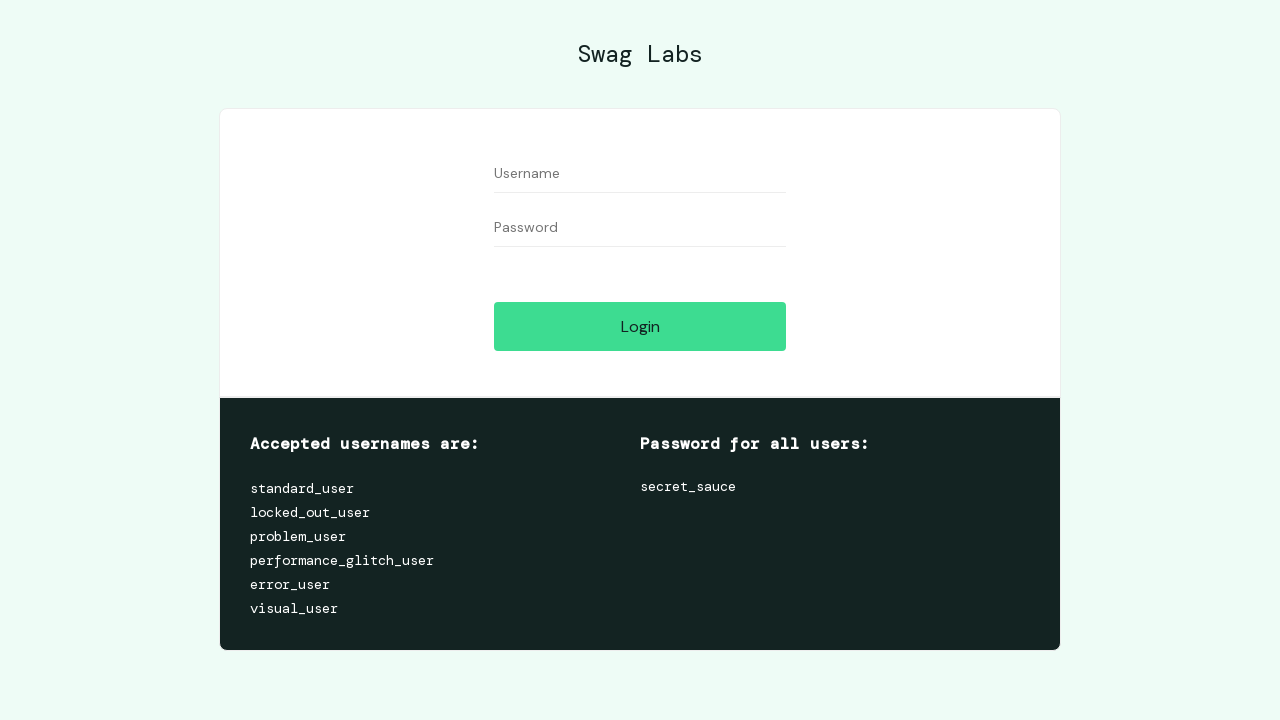

Filled username field with 'standard_user' on #user-name
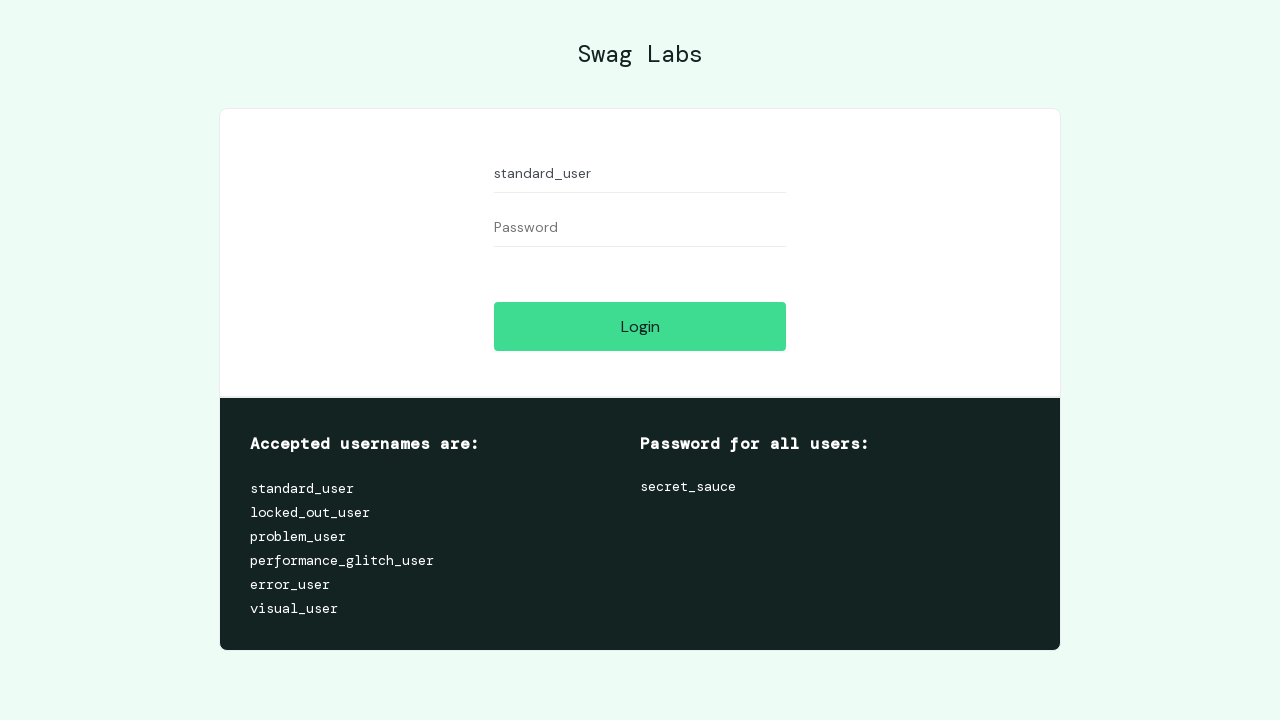

Left password field empty on #password
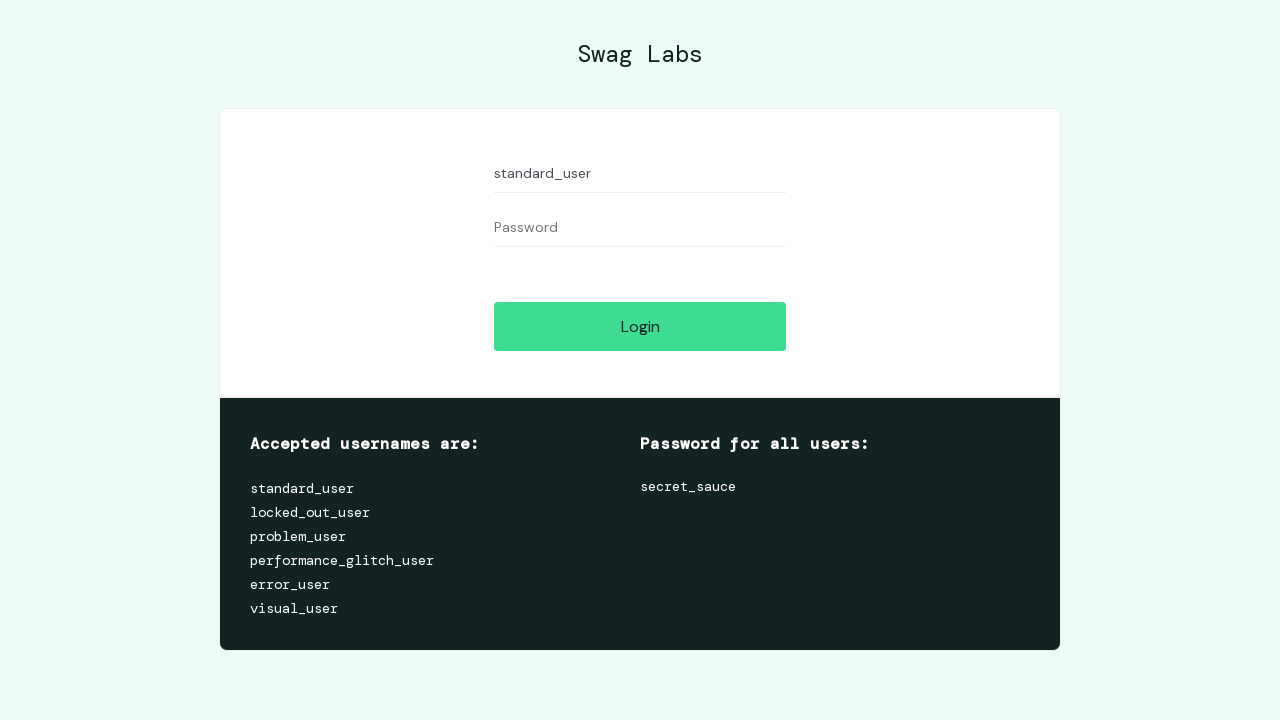

Clicked login button at (640, 326) on #login-button
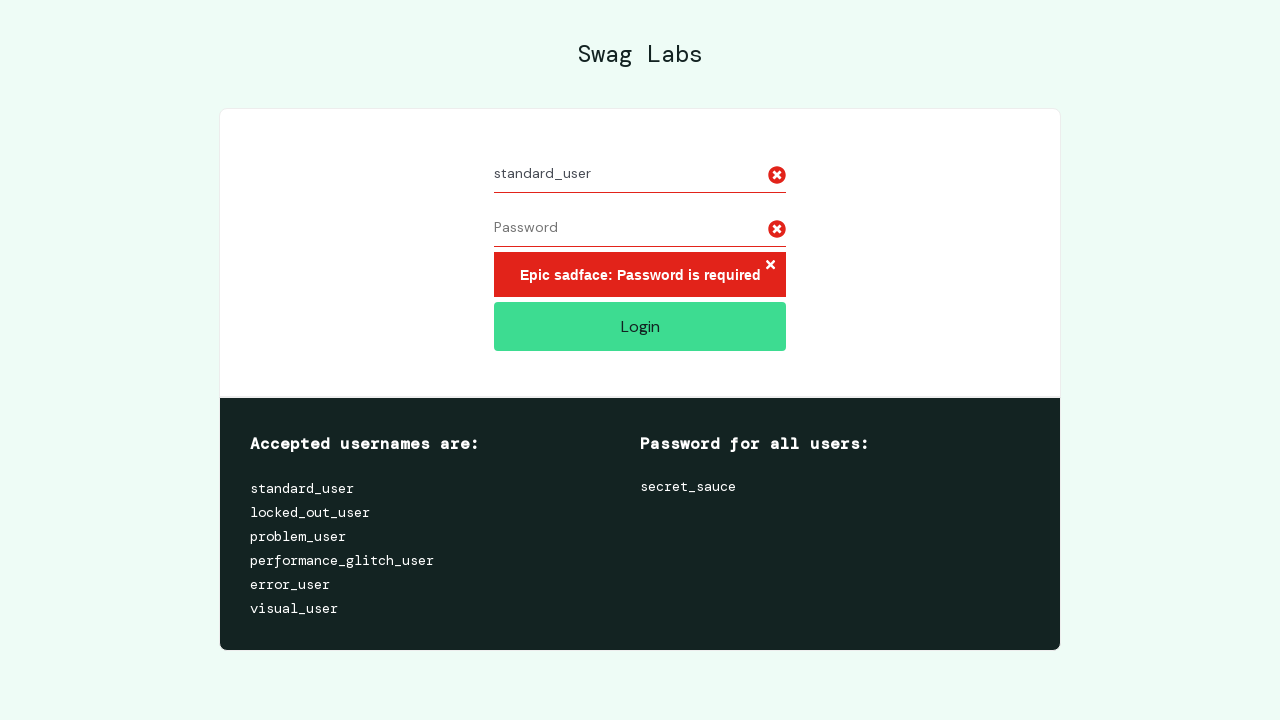

Password is required error message appeared
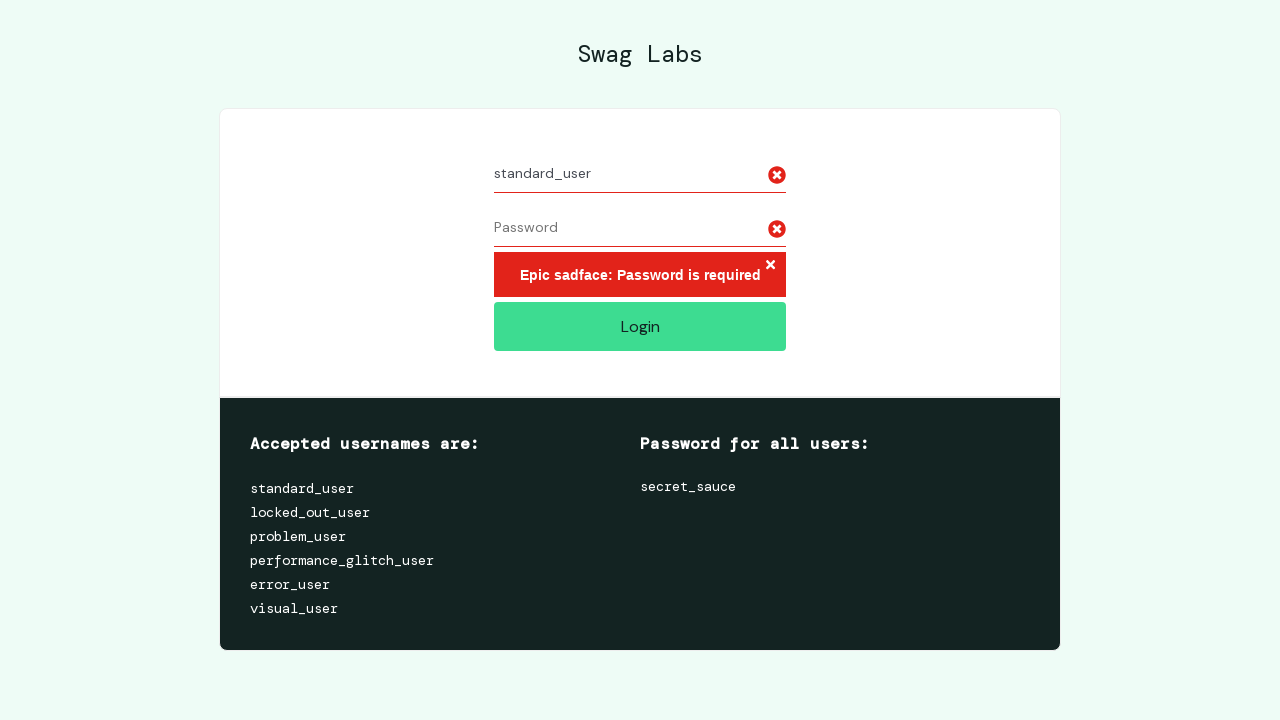

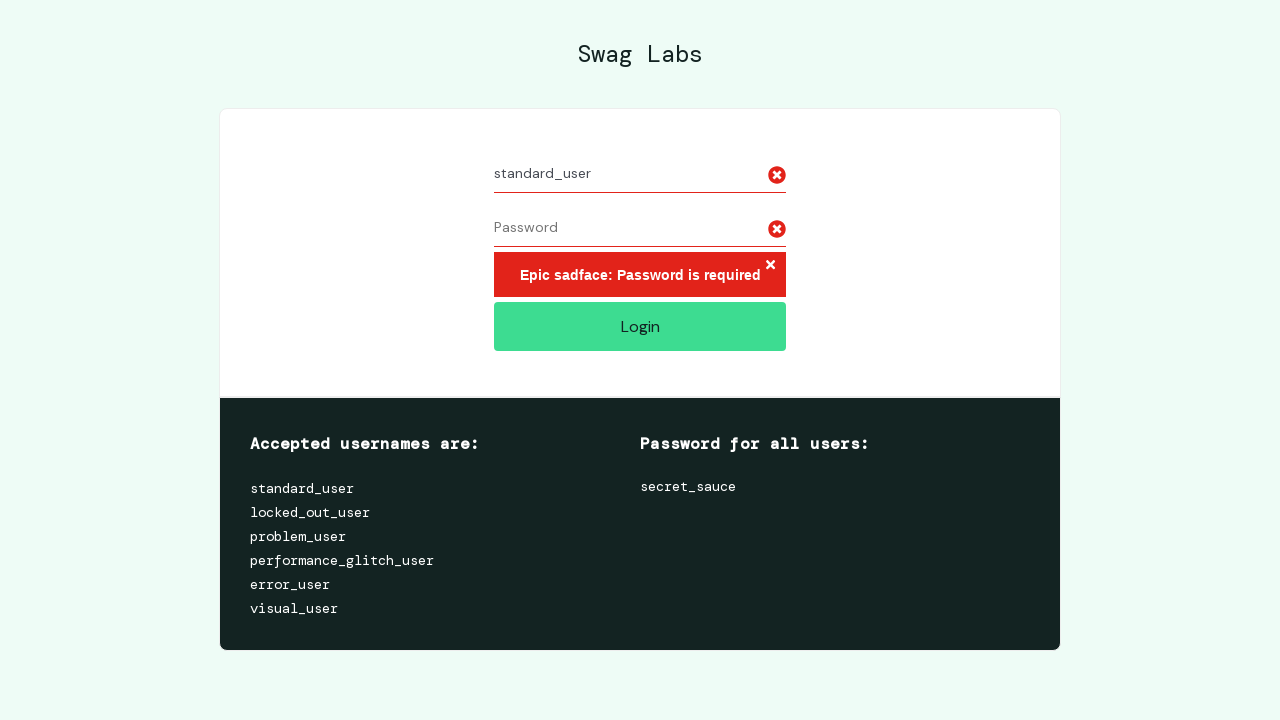